Simple unit test that multiplies 2 * 2 and checks if it equals 4 - this is a pure JavaScript unit test with no browser automation

Starting URL: https://example.com

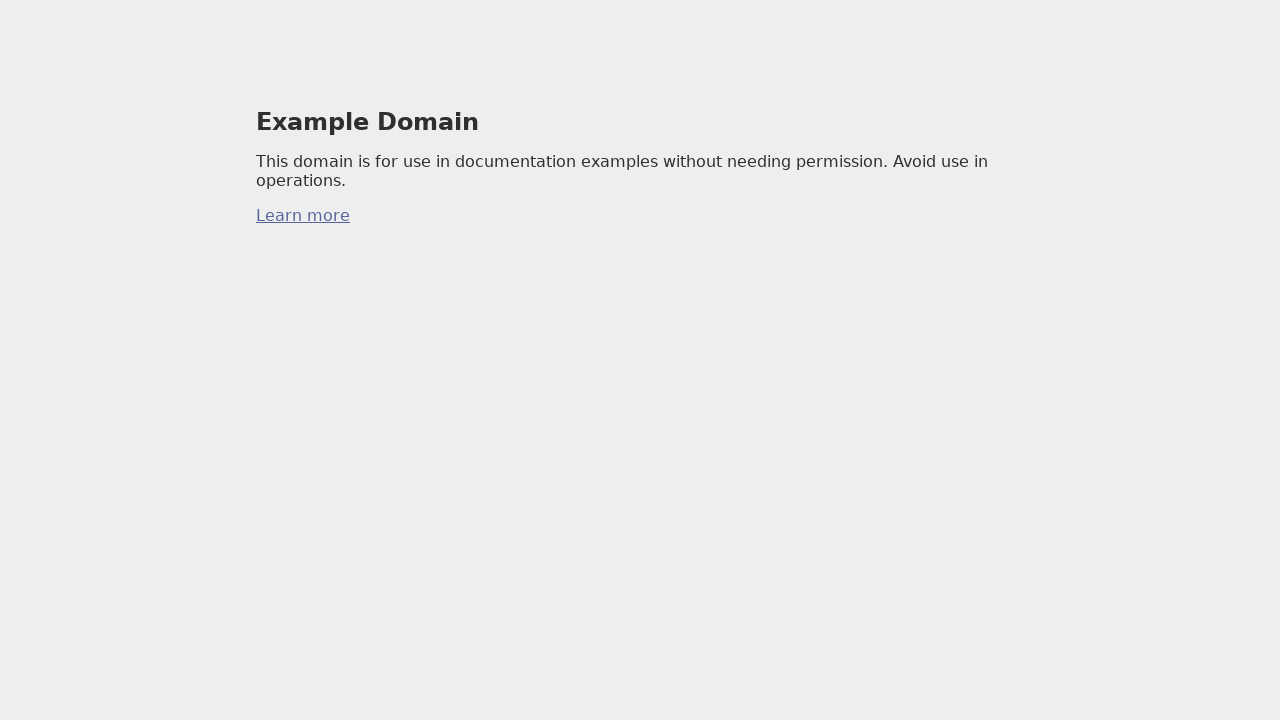

Verified that 2 * 2 equals 4
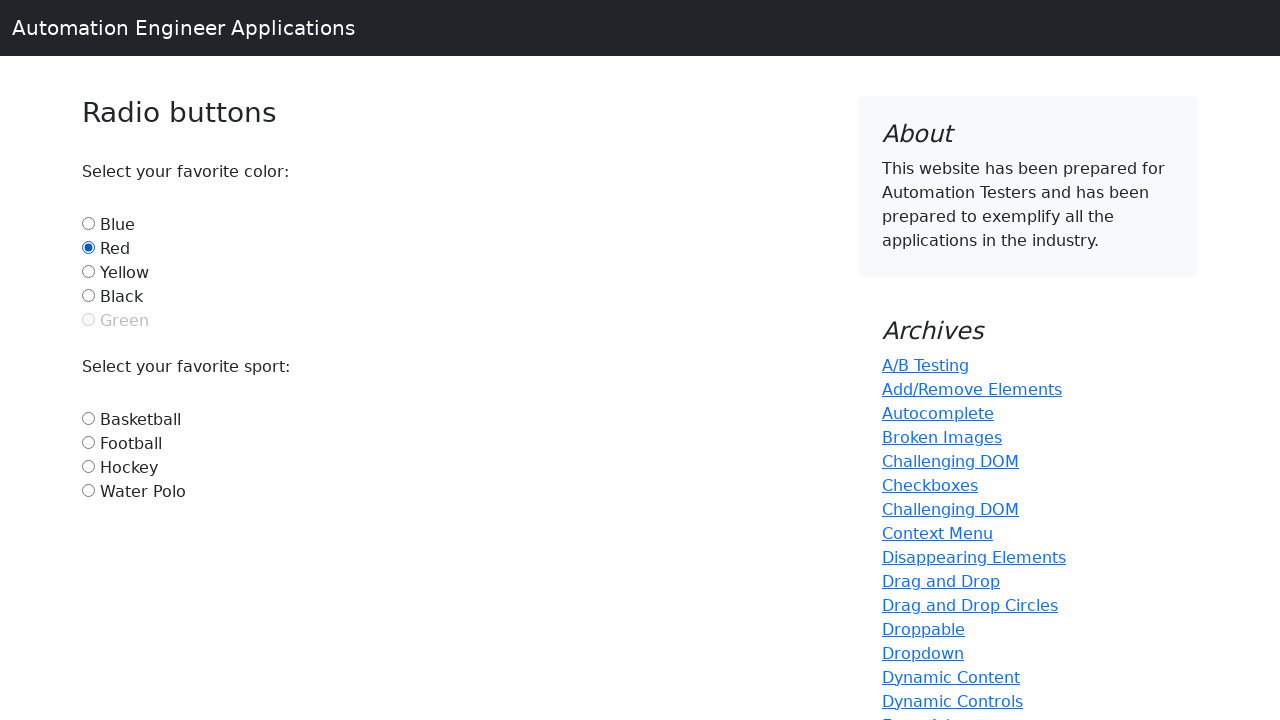

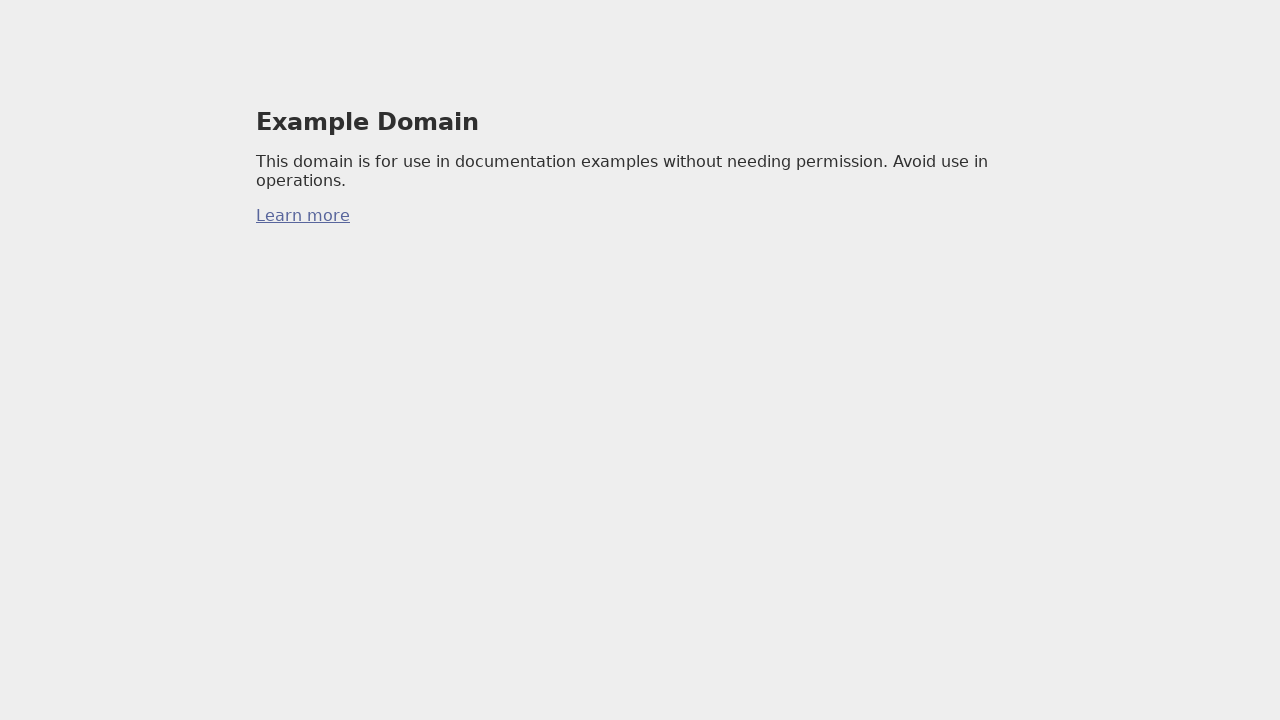